Tests flight search functionality on Blaze Demo by selecting departure and destination cities, searching for flights, and navigating to the booking form

Starting URL: https://blazedemo.com/

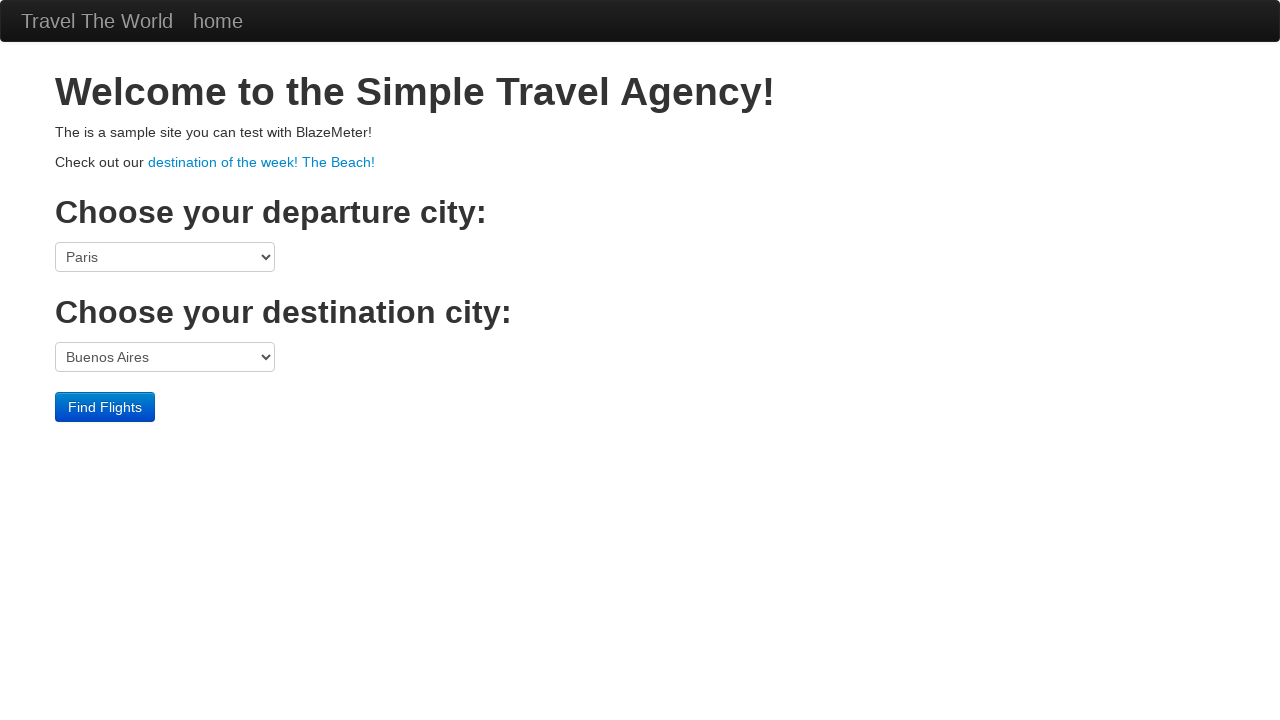

Selected Paris as departure city from dropdown on select[name='fromPort']
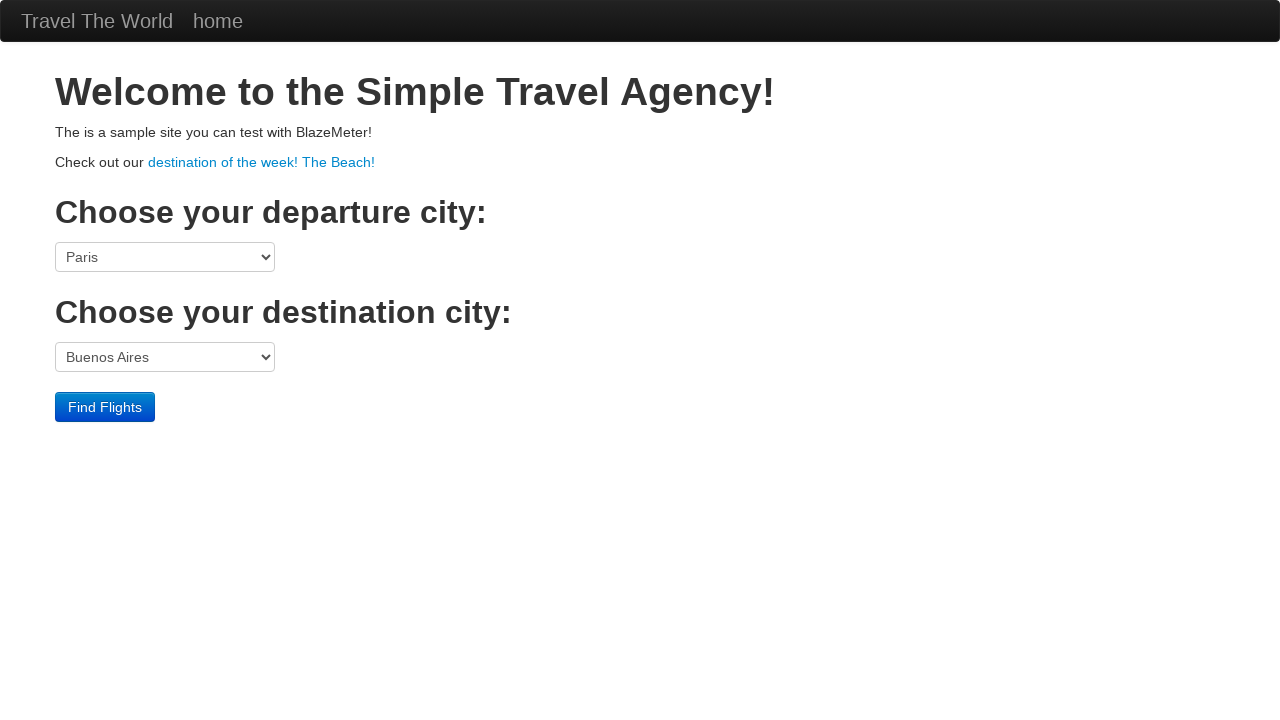

Selected Buenos Aires as destination city from dropdown on select[name='toPort']
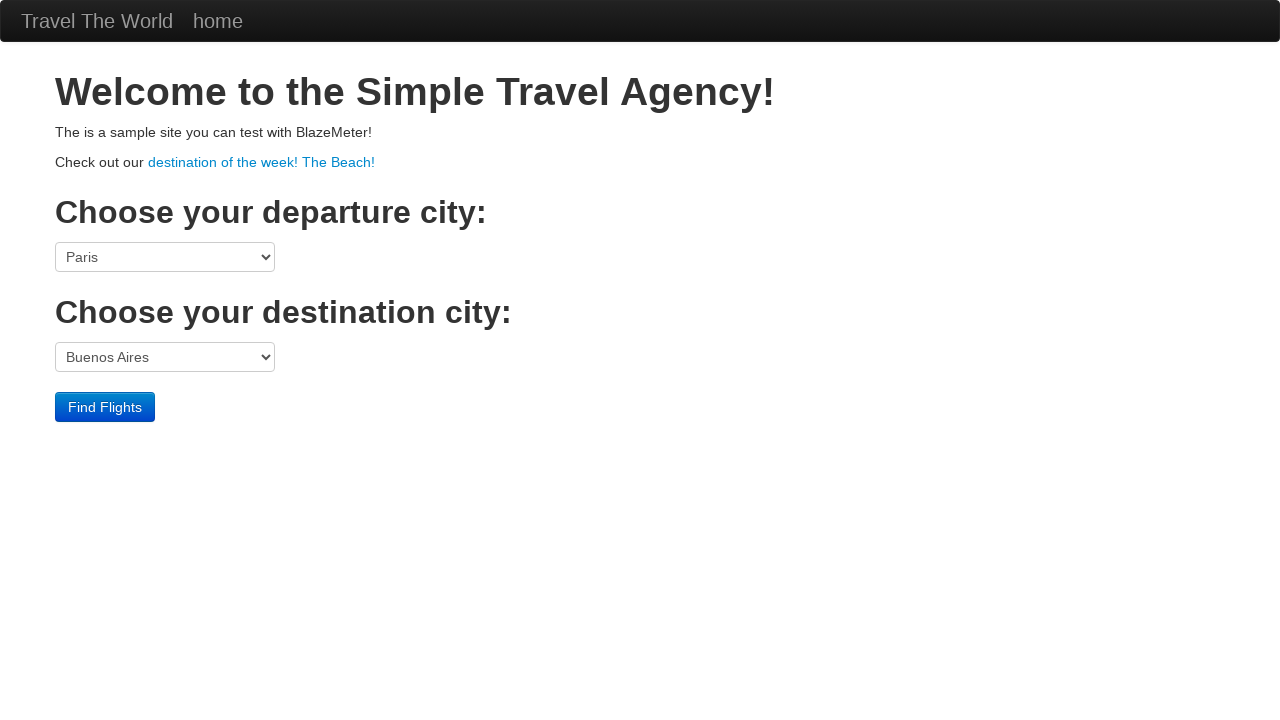

Clicked Find Flights button to search for available flights at (105, 407) on input[type='submit']
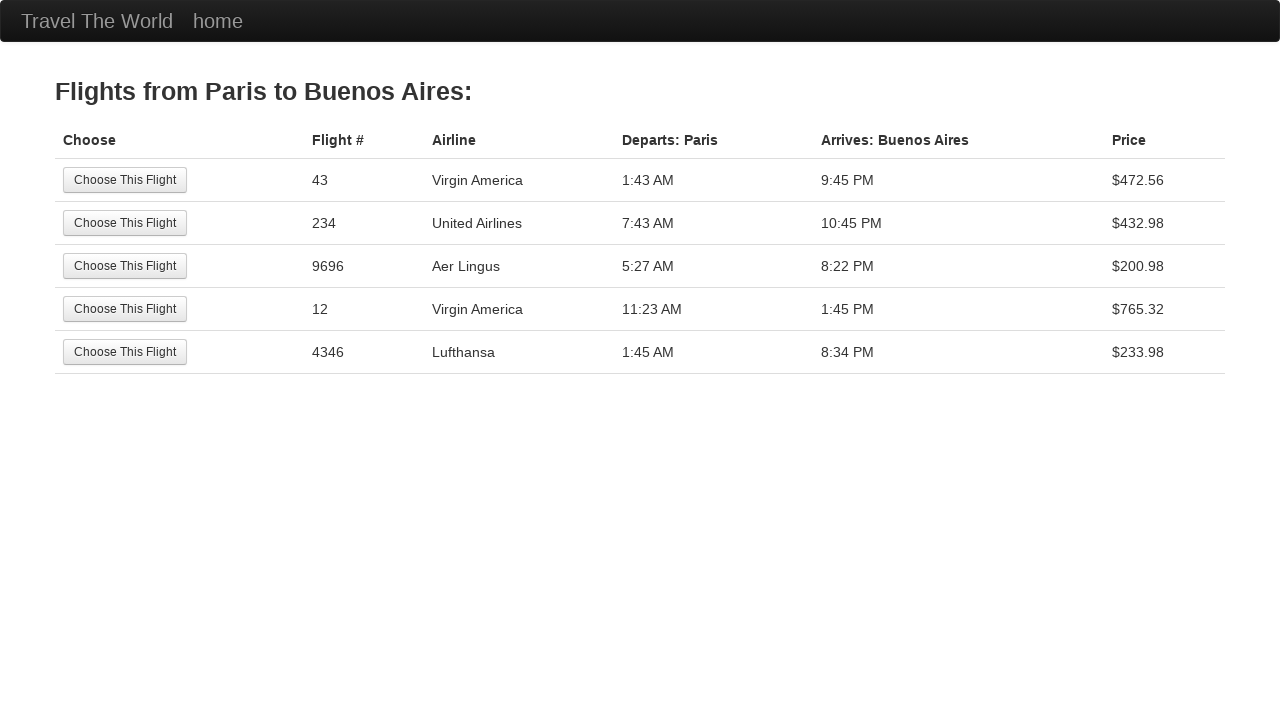

Flight search results page loaded successfully
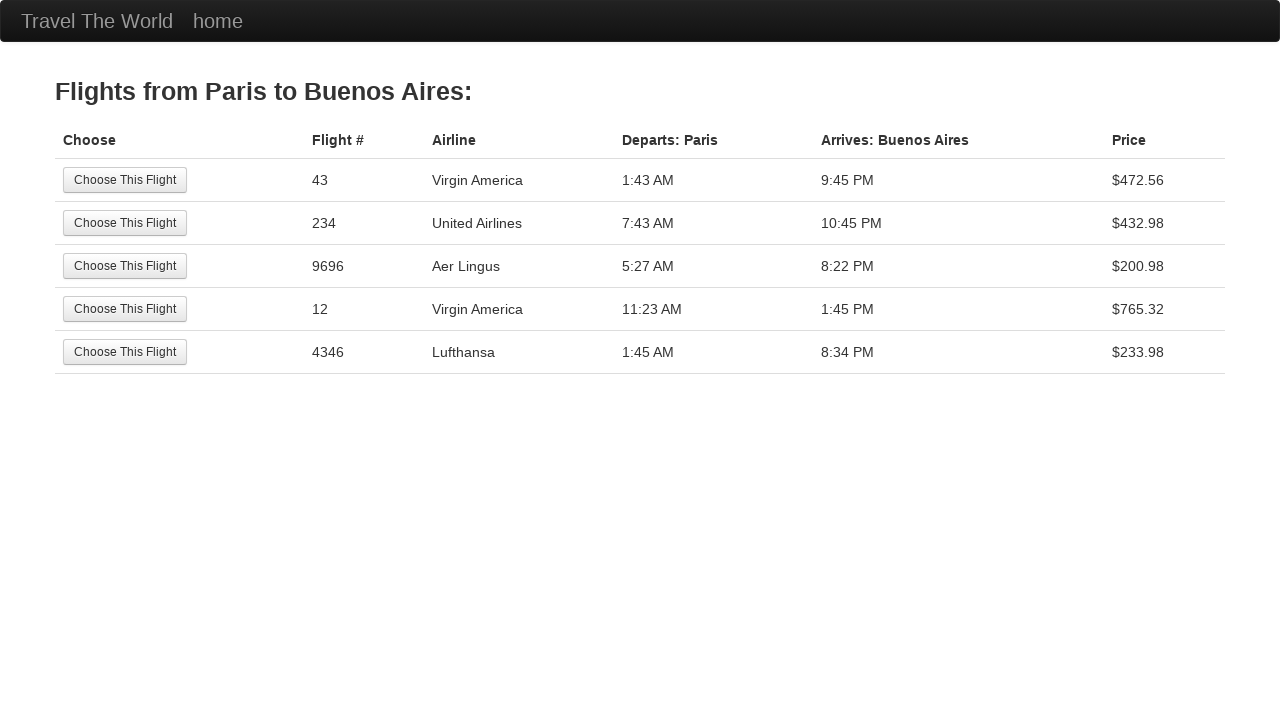

Clicked first flight selection button to proceed with booking at (125, 180) on input[type='submit']
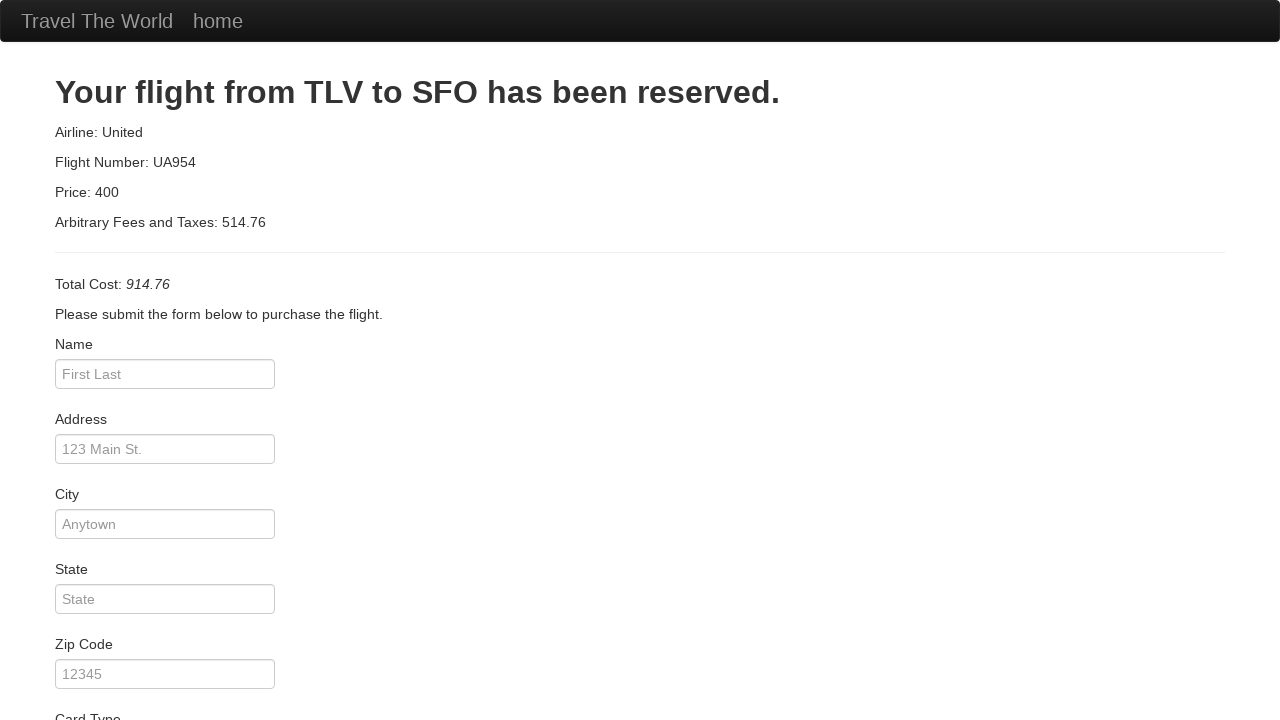

Booking form loaded and ready for passenger information entry
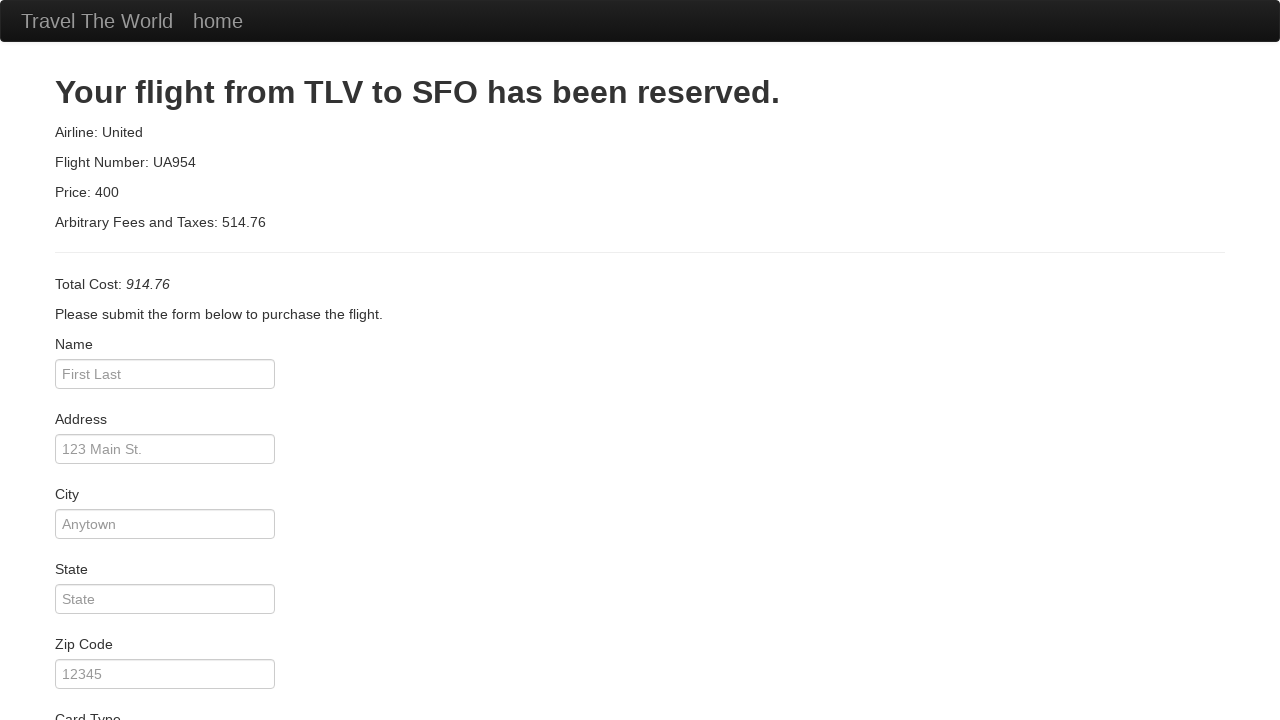

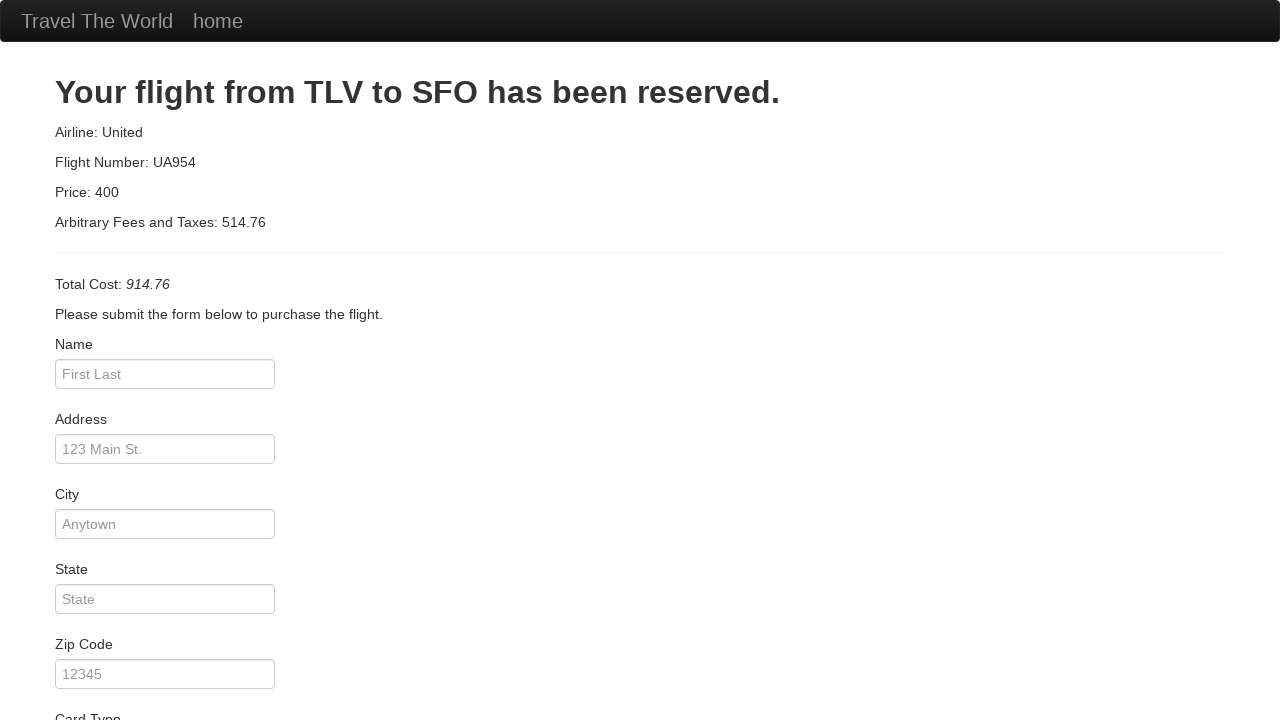